Fills out a practice form by entering first name, last name, and selecting gender using various XPath selectors

Starting URL: https://demoqa.com/automation-practice-form

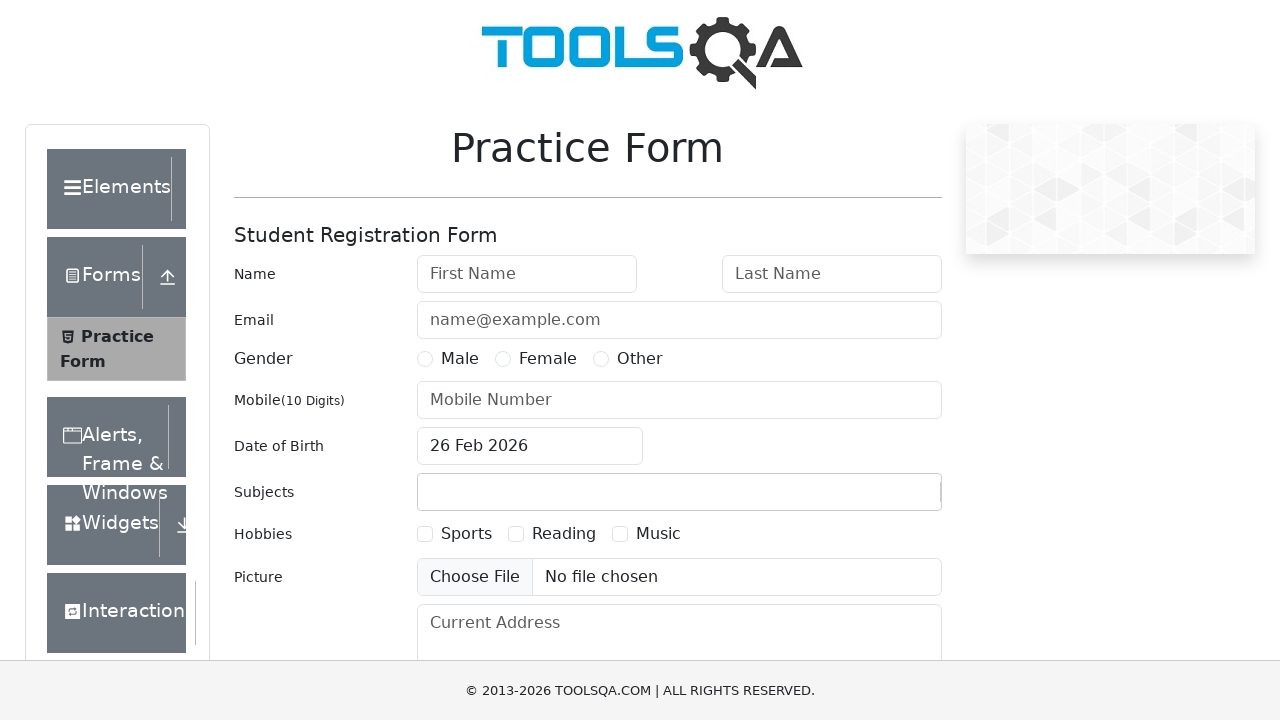

Located first name input field using XPath selector
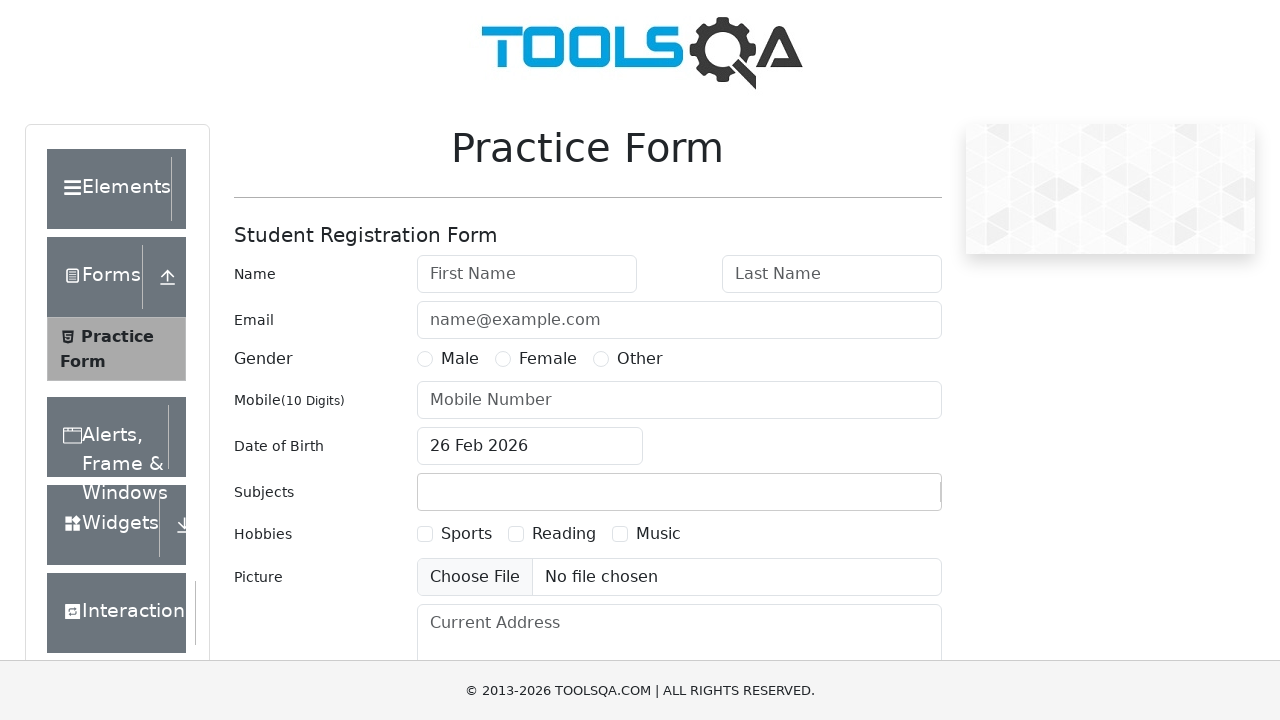

Cleared first name field on xpath=//input[@id='firstName']
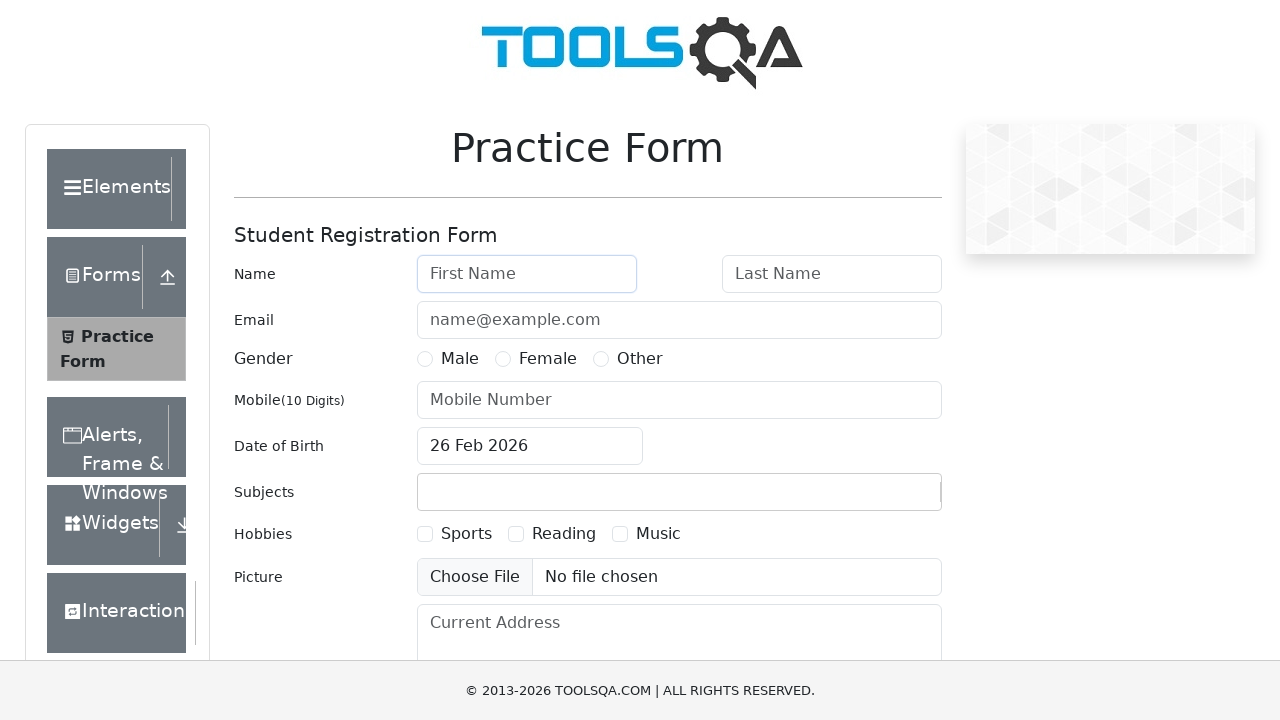

Filled first name field with 'I am' on xpath=//input[@id='firstName']
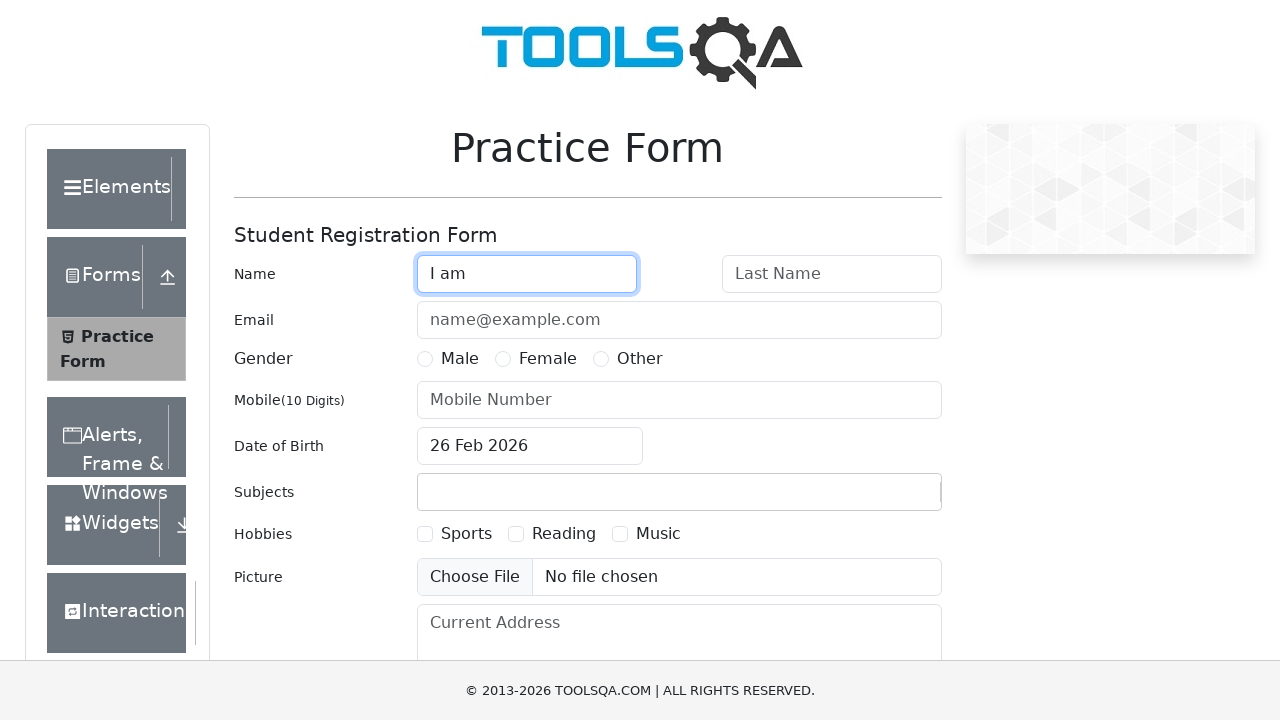

Located last name input field using position-based XPath selector
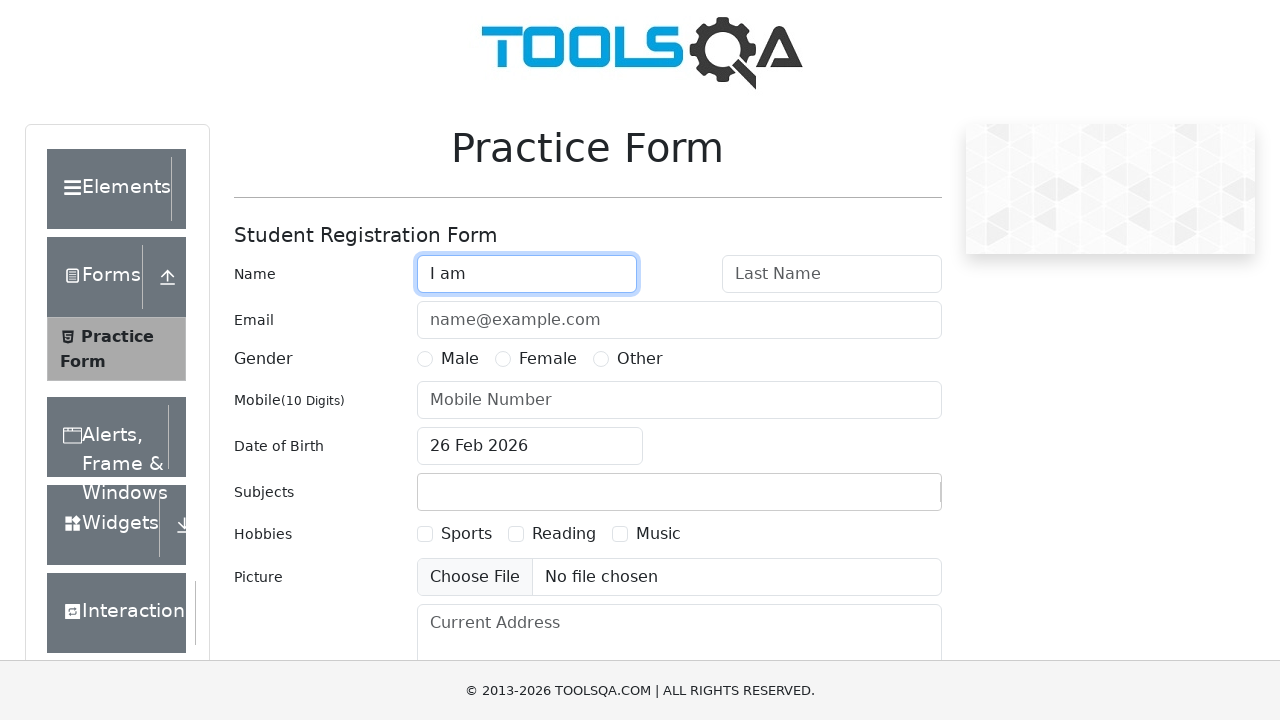

Cleared last name field on xpath=(//input[@type='text'])[2]
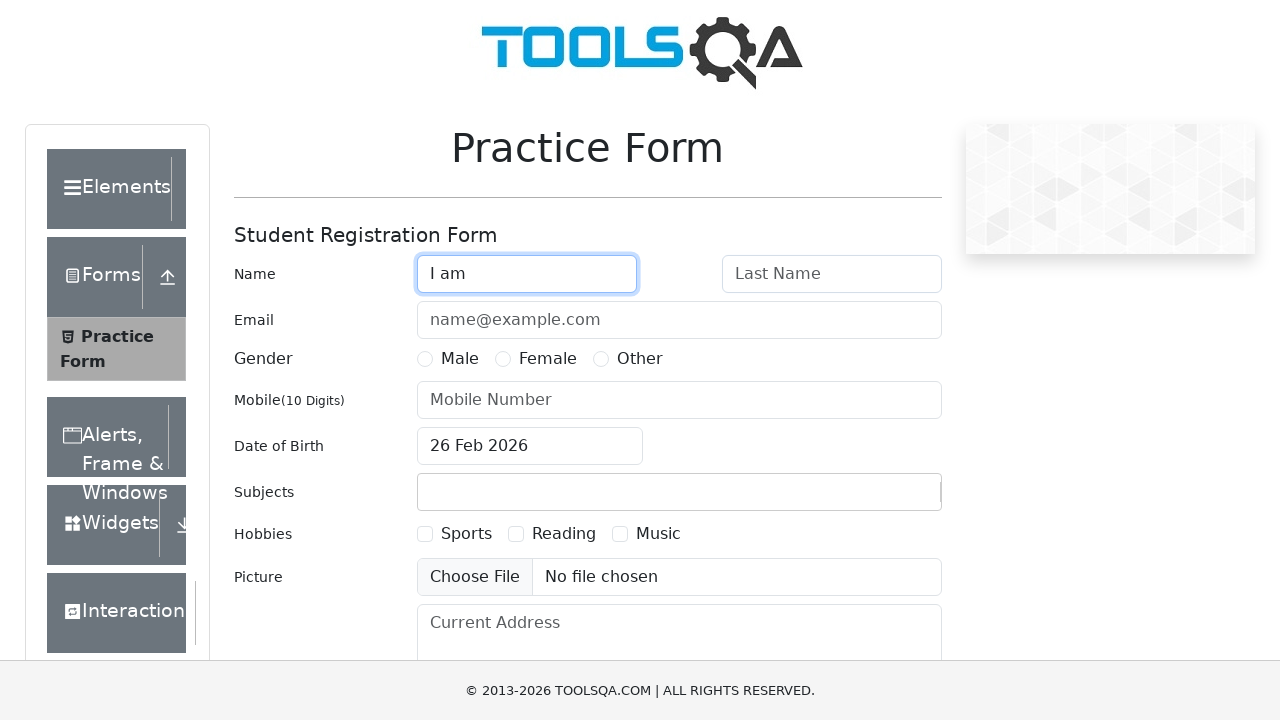

Filled last name field with 'Batman' on xpath=(//input[@type='text'])[2]
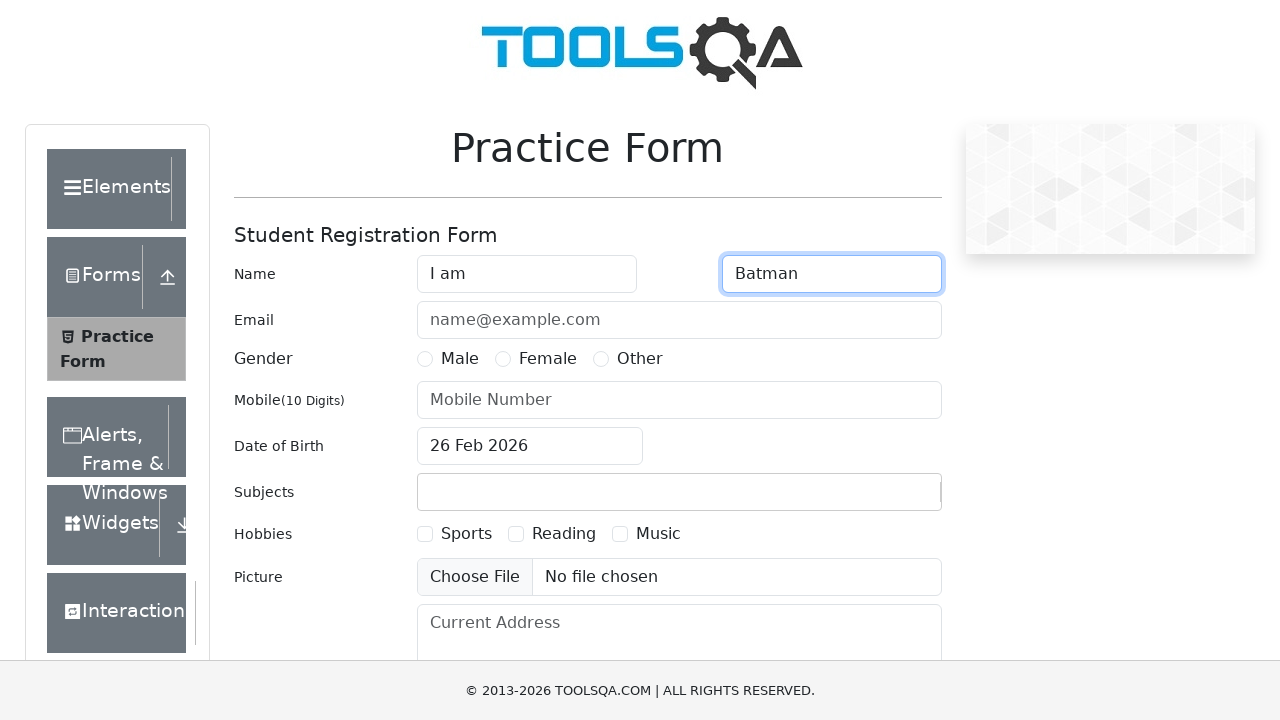

Clicked Male gender option at (460, 359) on xpath=//label[text()='Male']
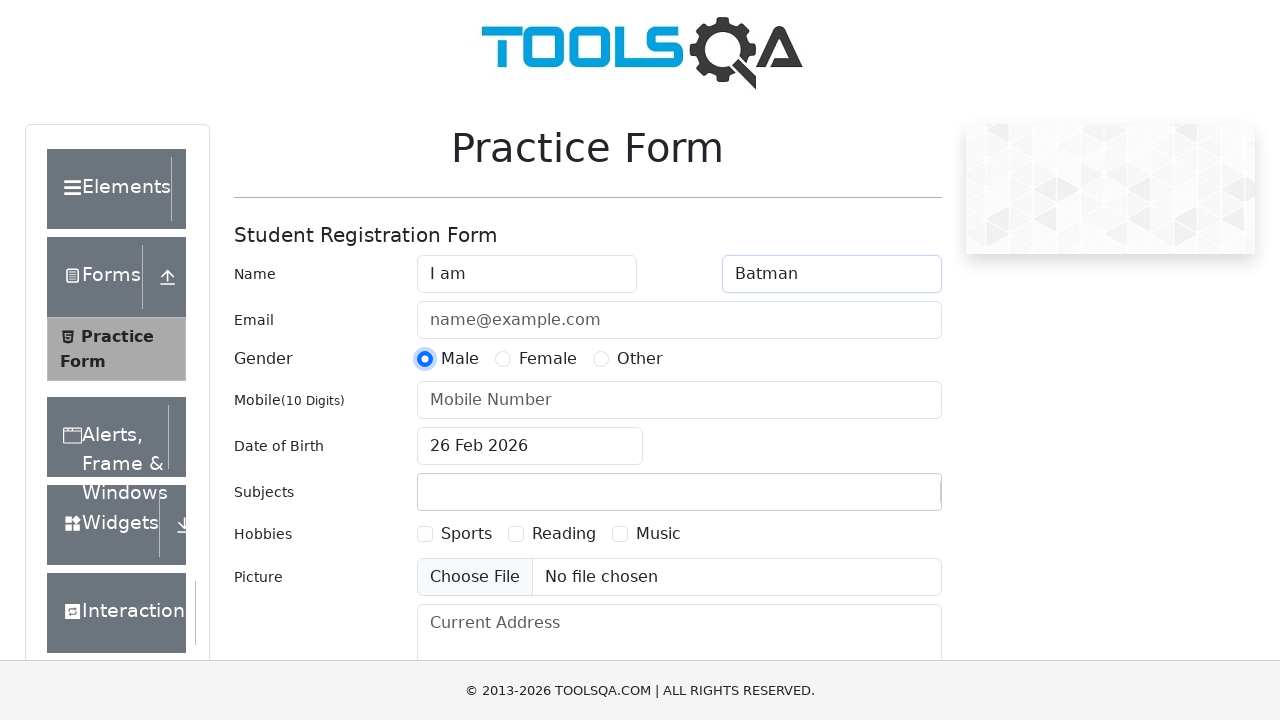

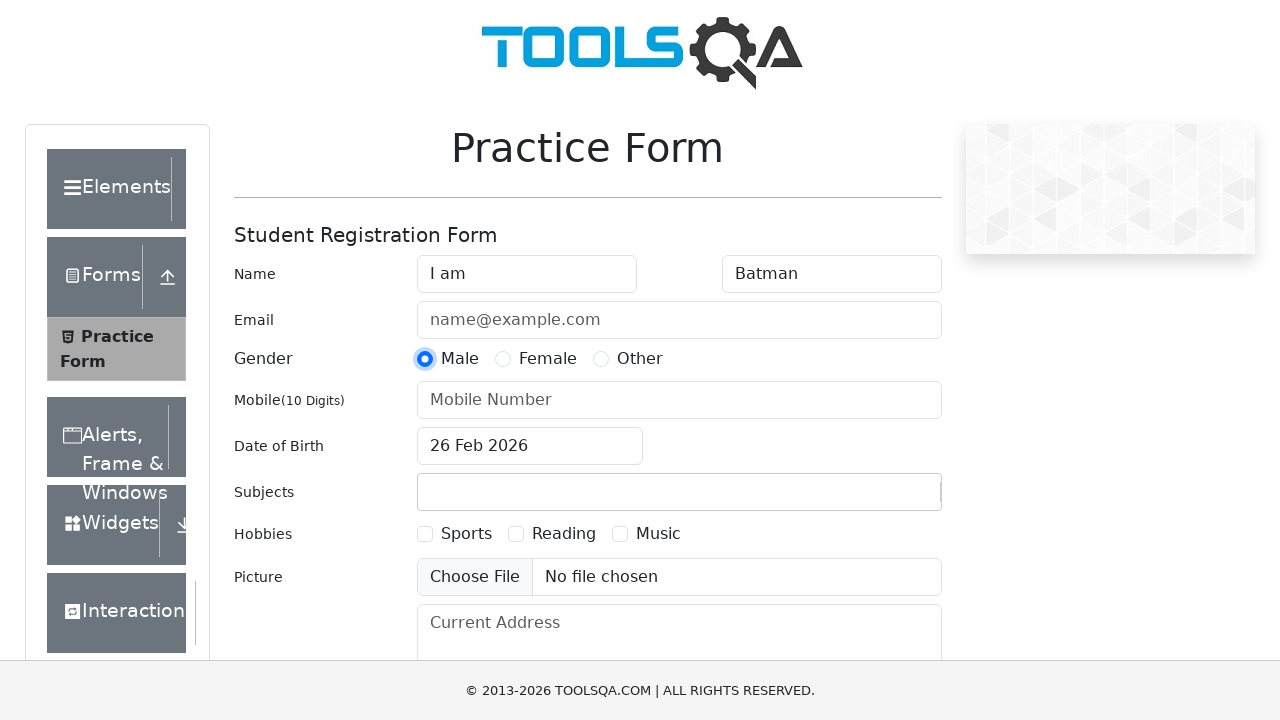